Tests mouse moveTo functionality by moving cursor to an element and verifying the text field value updates

Starting URL: http://guinea-pig.webdriver.io/pointer.html

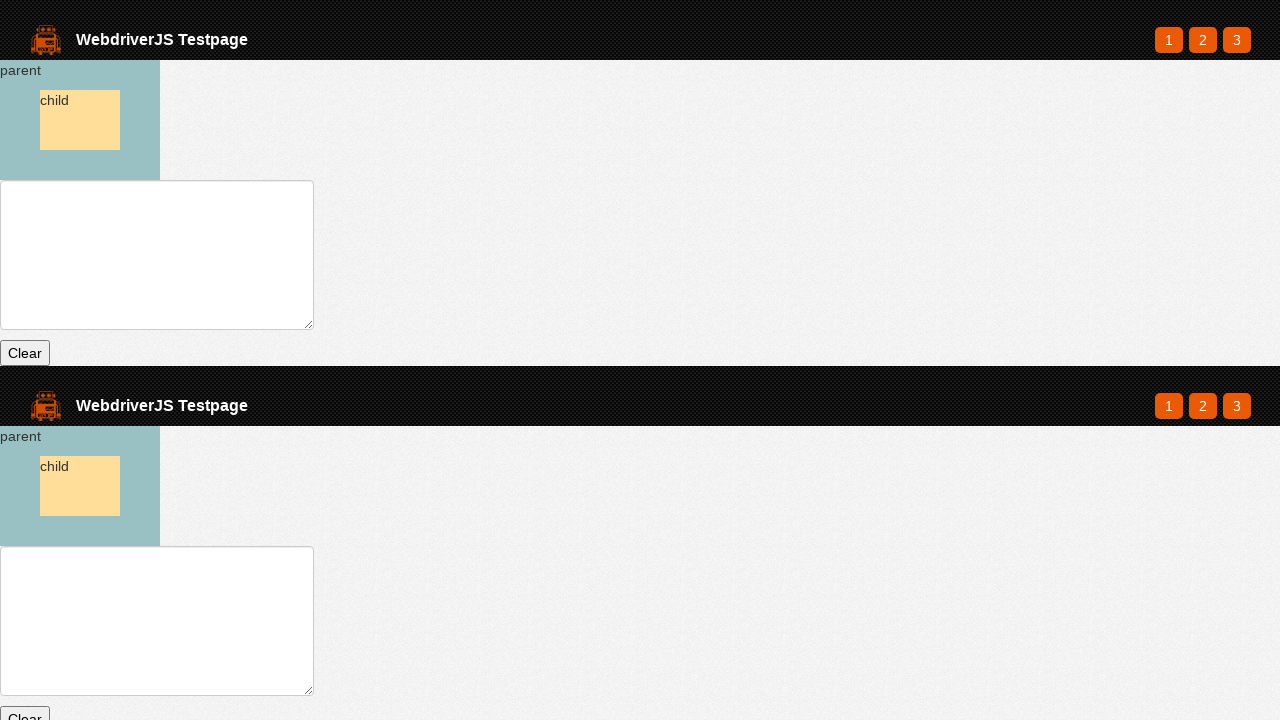

Waited for parent element to load
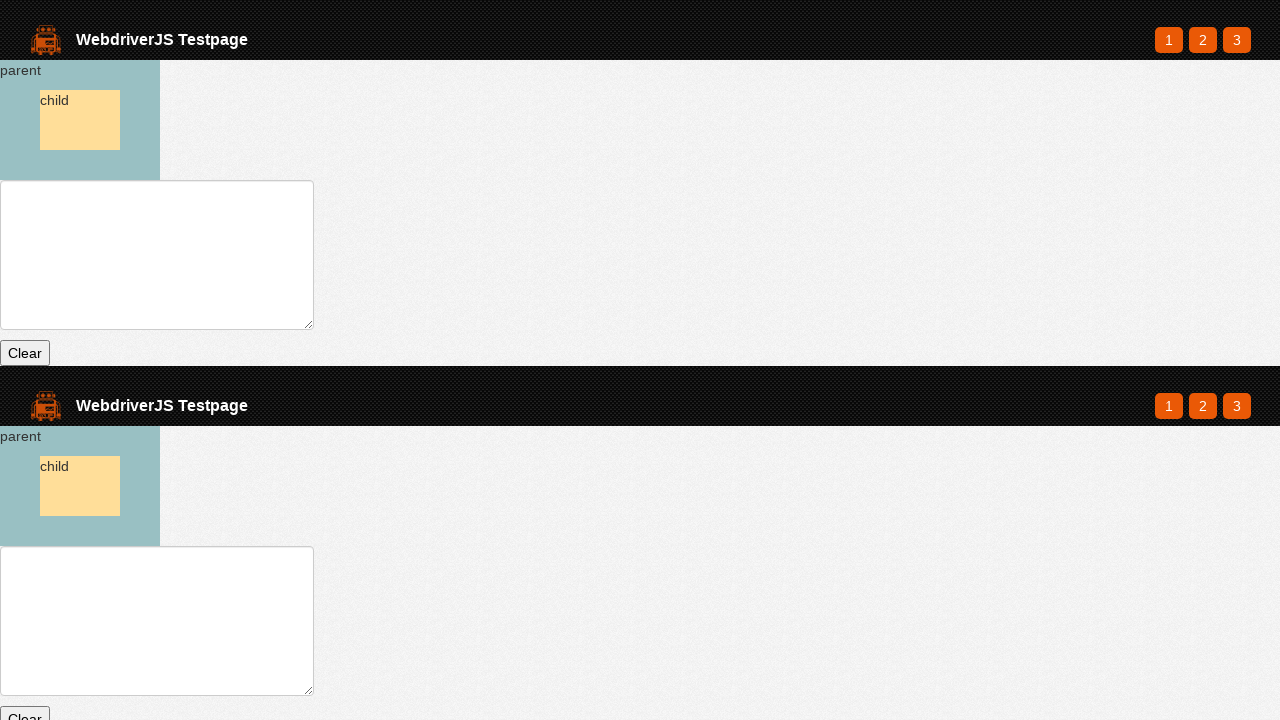

Moved mouse cursor to parent element at (80, 120) on #parent
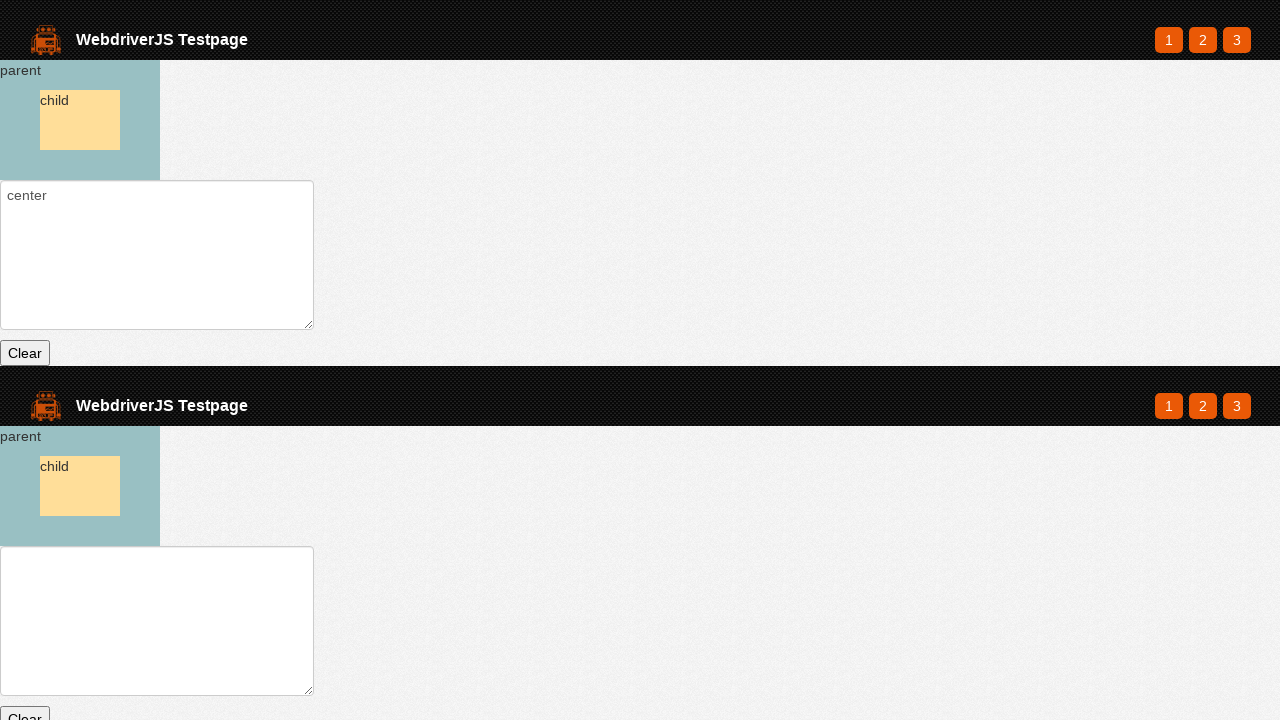

Retrieved text field value
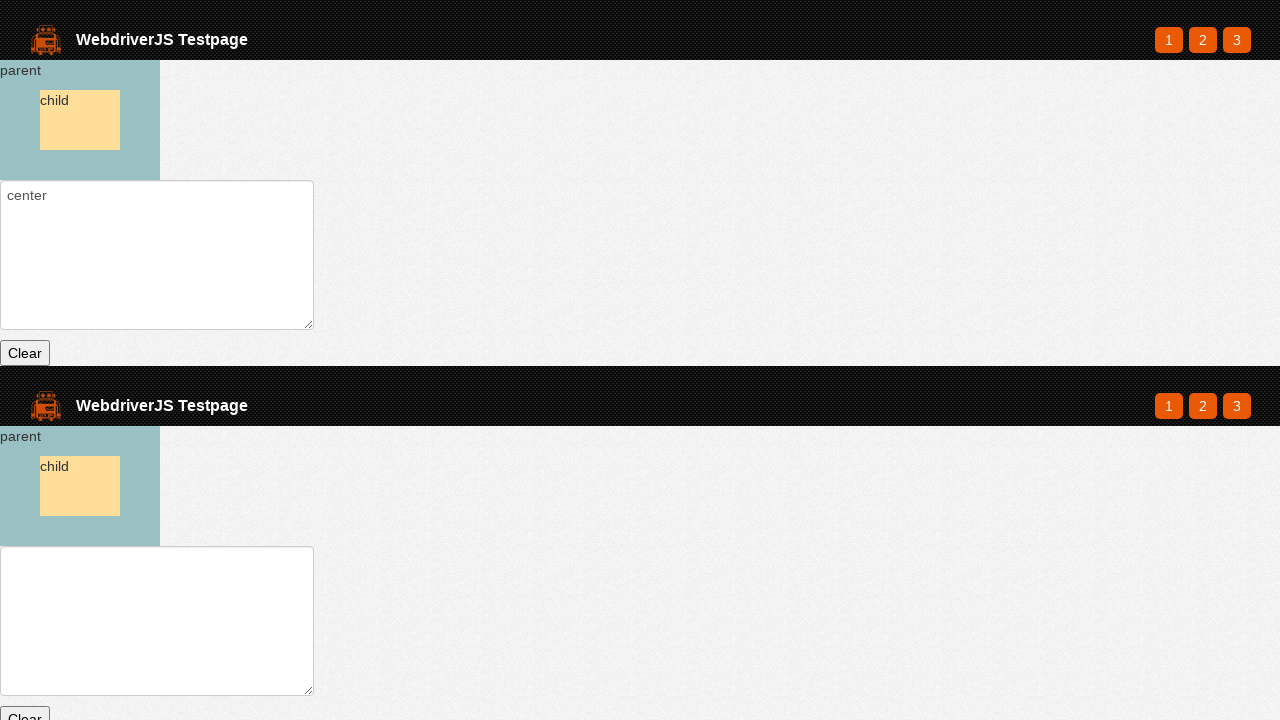

Verified text field value ends with 'center'
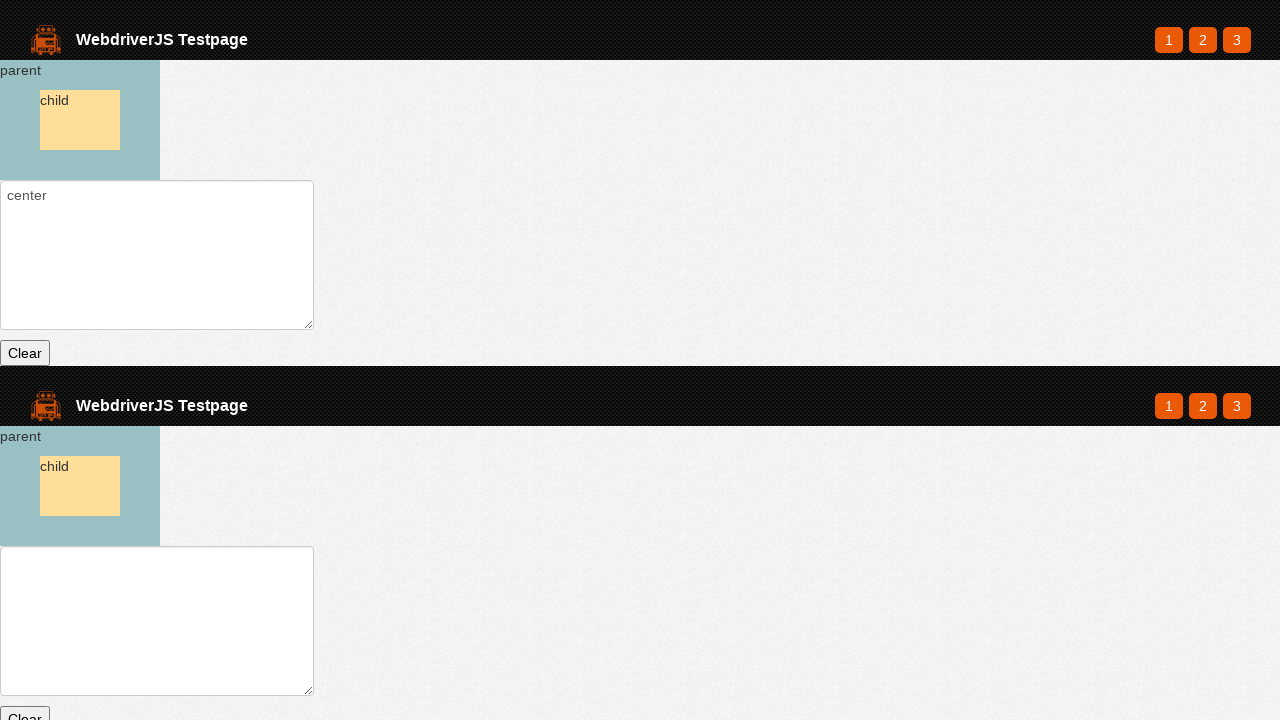

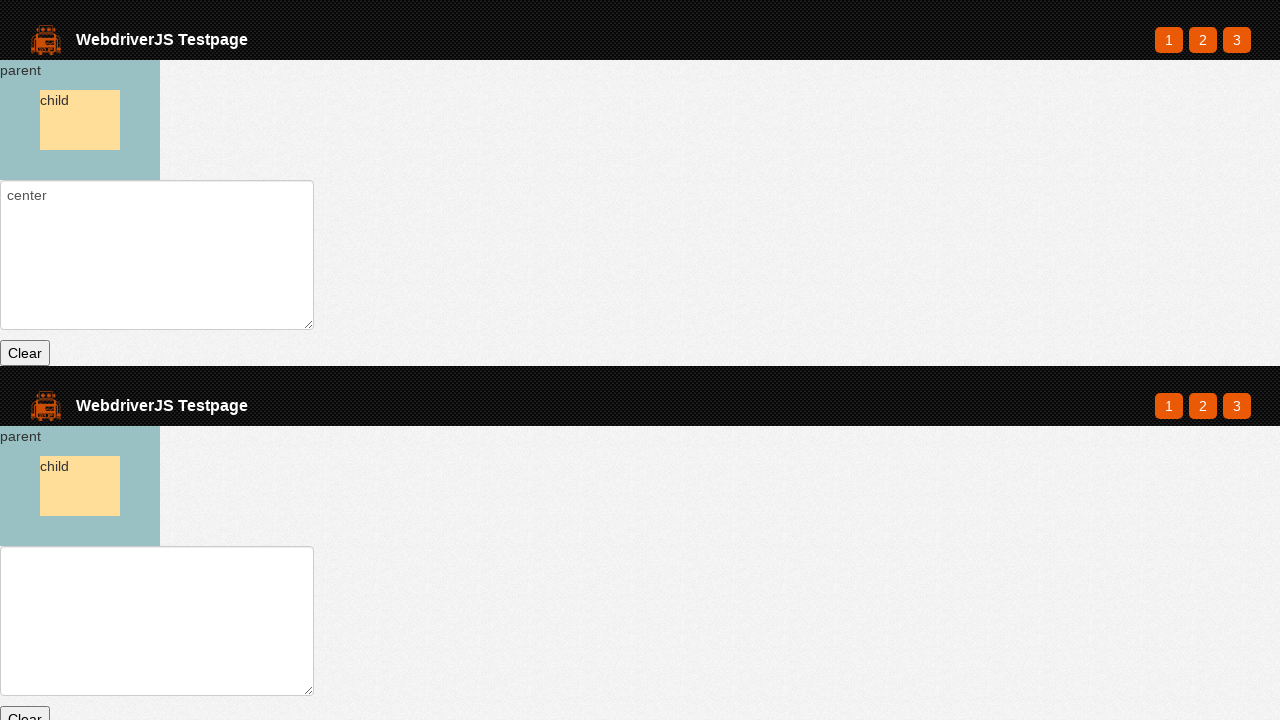